Tests the Framadate poll creation form by filling out poll title, name, email, adding multiple dates, and configuring time slots for a date-based poll.

Starting URL: https://framadate.org/create_poll.php?type=date&lang=en

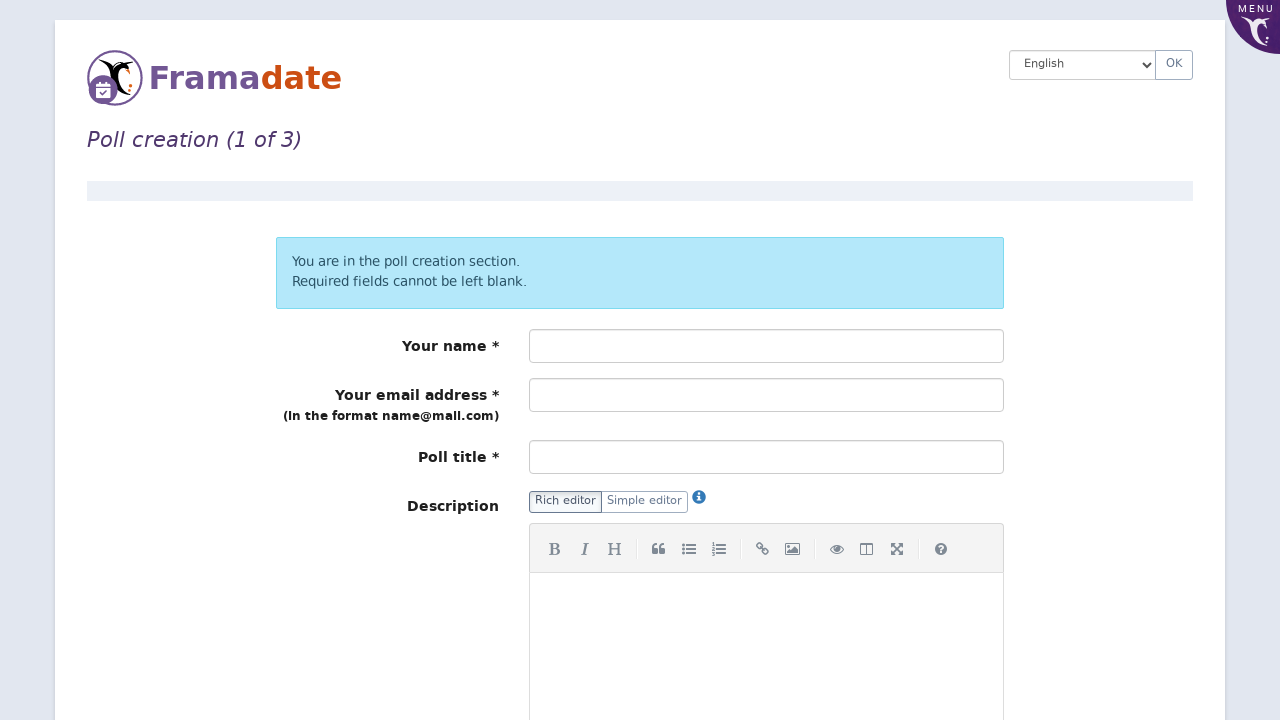

Filled poll title field with 'Team Meeting Poll' on #poll_title
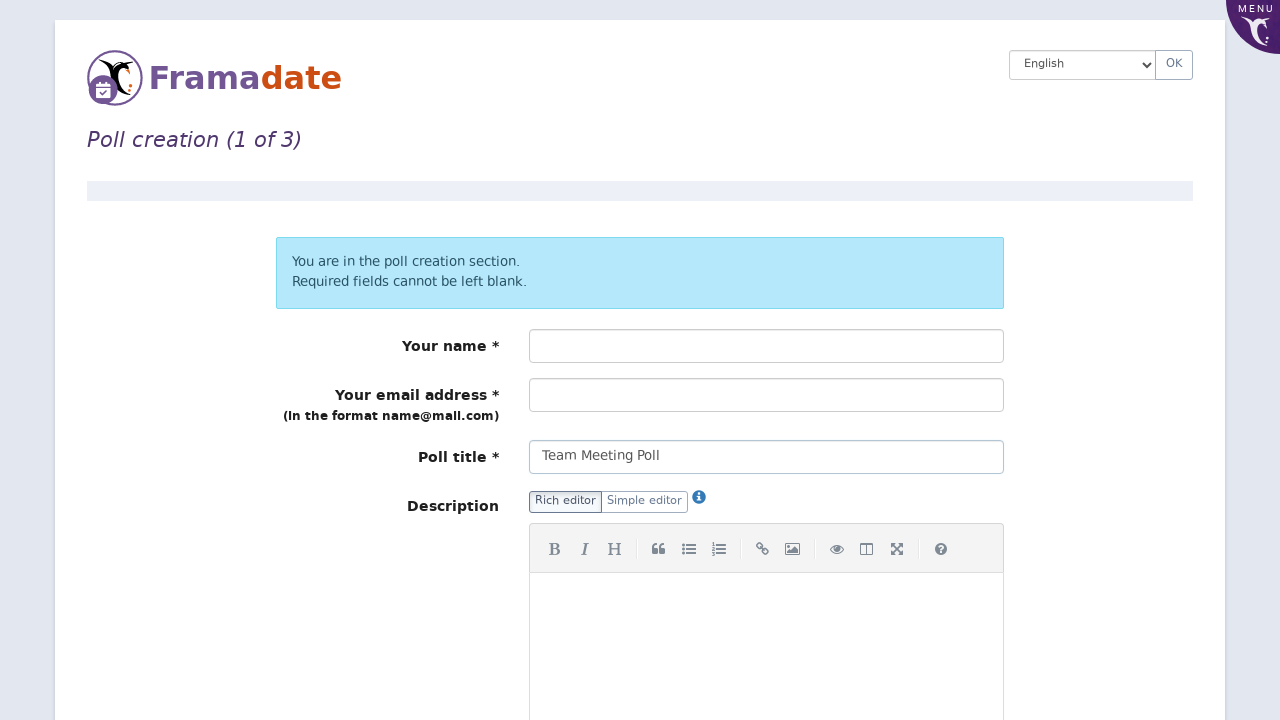

Filled name field with 'John Smith' on #yourname
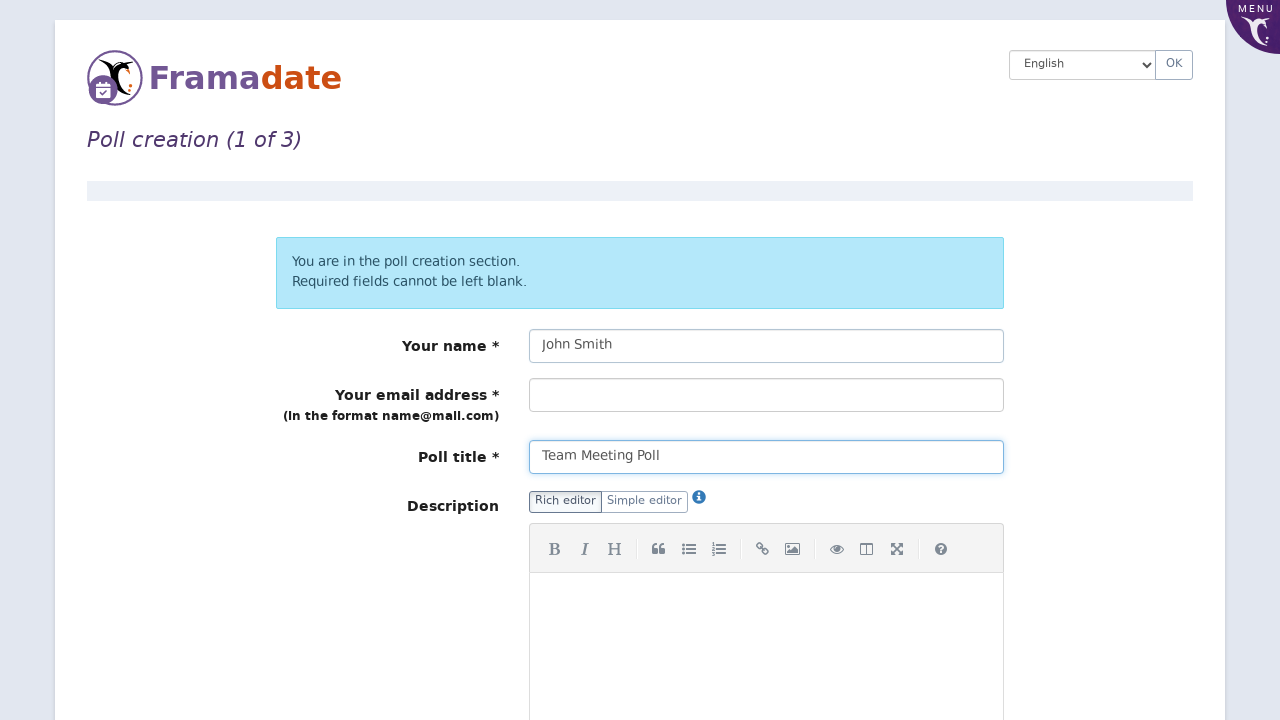

Filled email field with 'john.smith@example.com' on #email
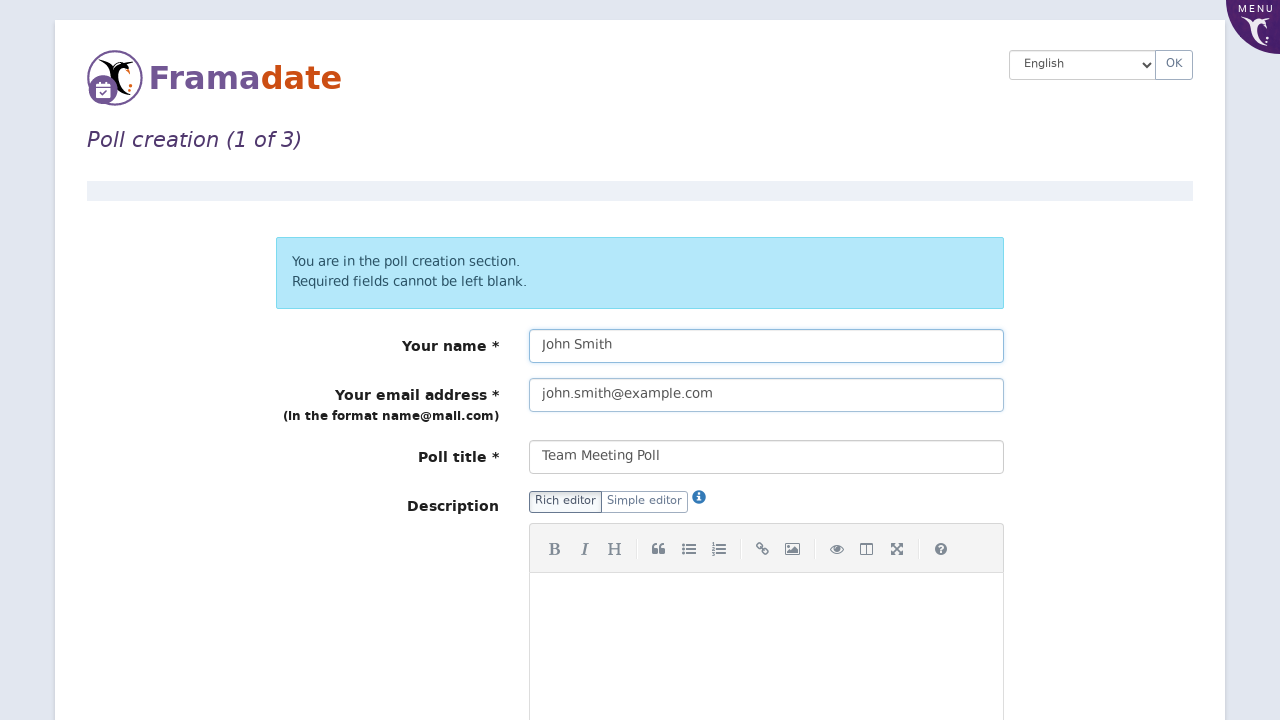

Clicked step button to proceed to next section at (951, 360) on xpath=//button[contains(text(), 'step')]
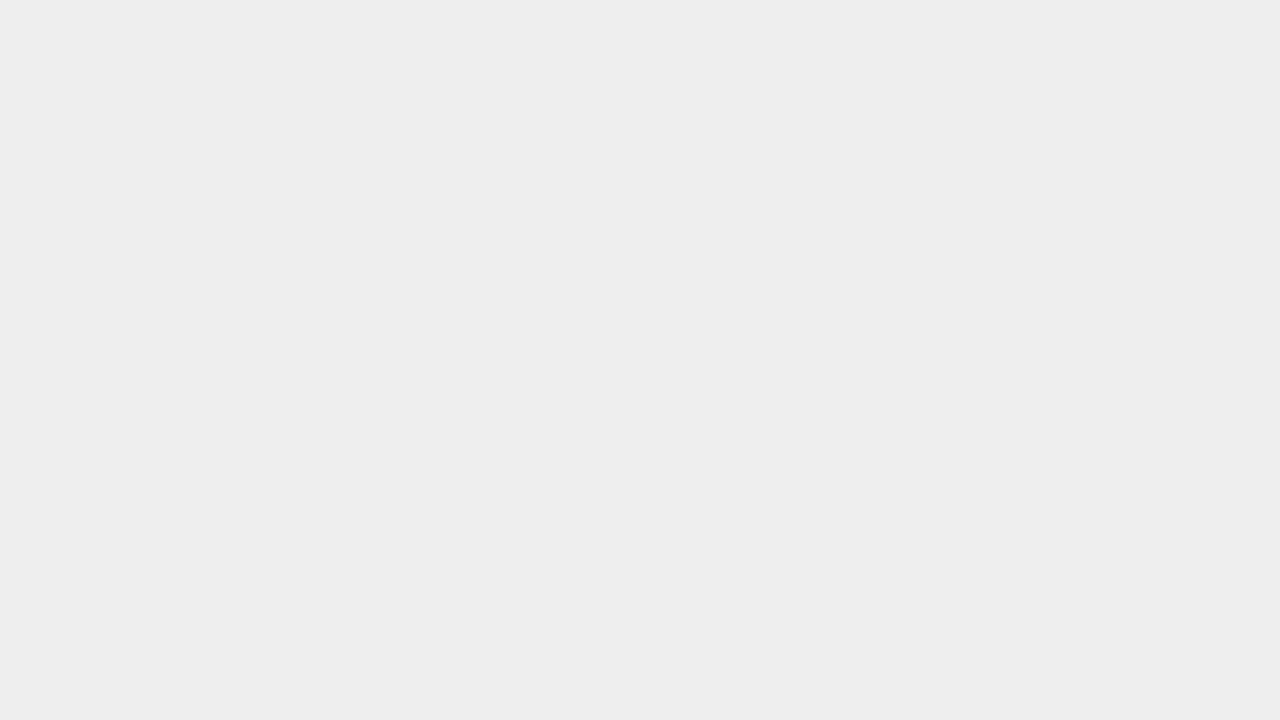

Add a day button is now visible
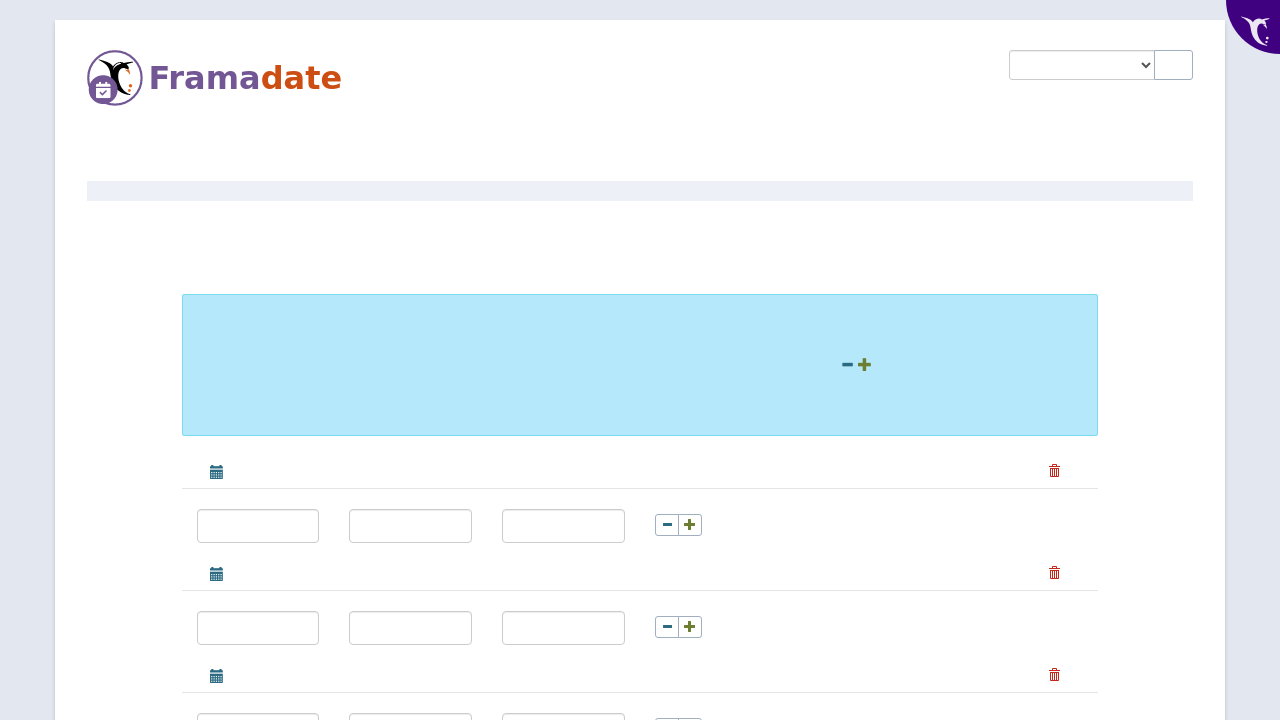

Clicked 'Add a day' button (first time) at (300, 360) on #add-a-day
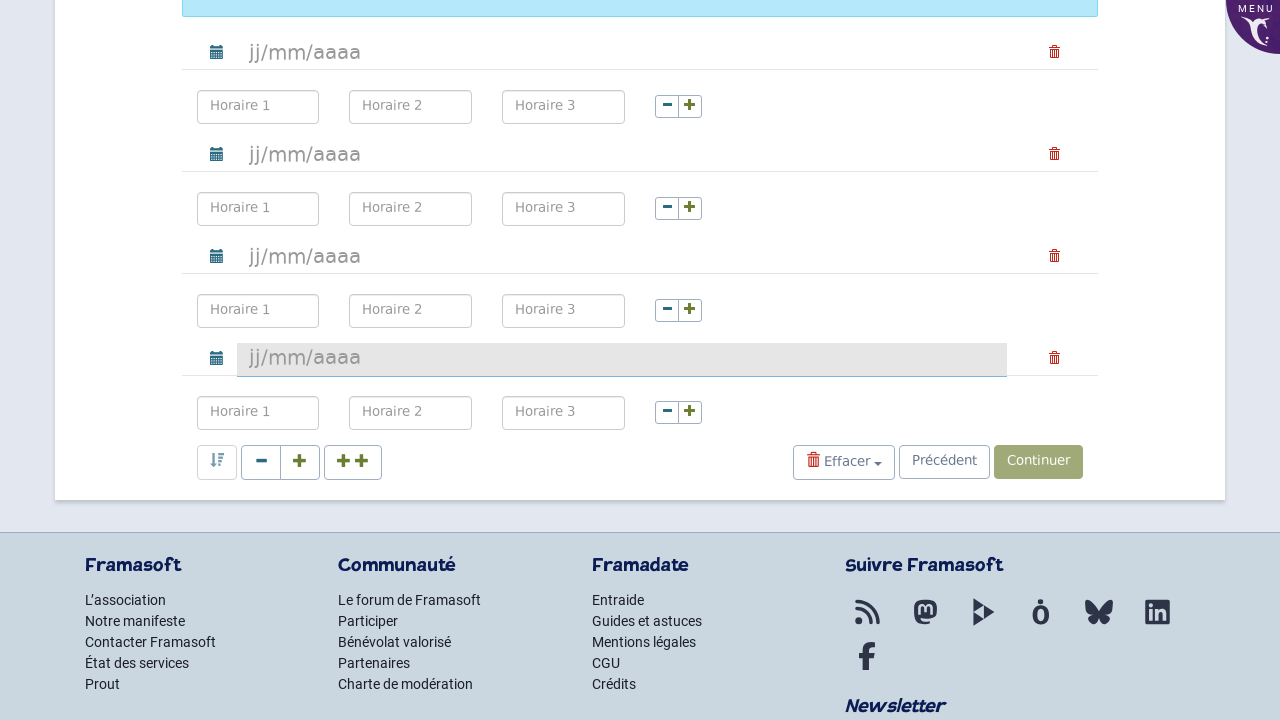

Clicked 'Add a day' button (second time) at (300, 462) on #add-a-day
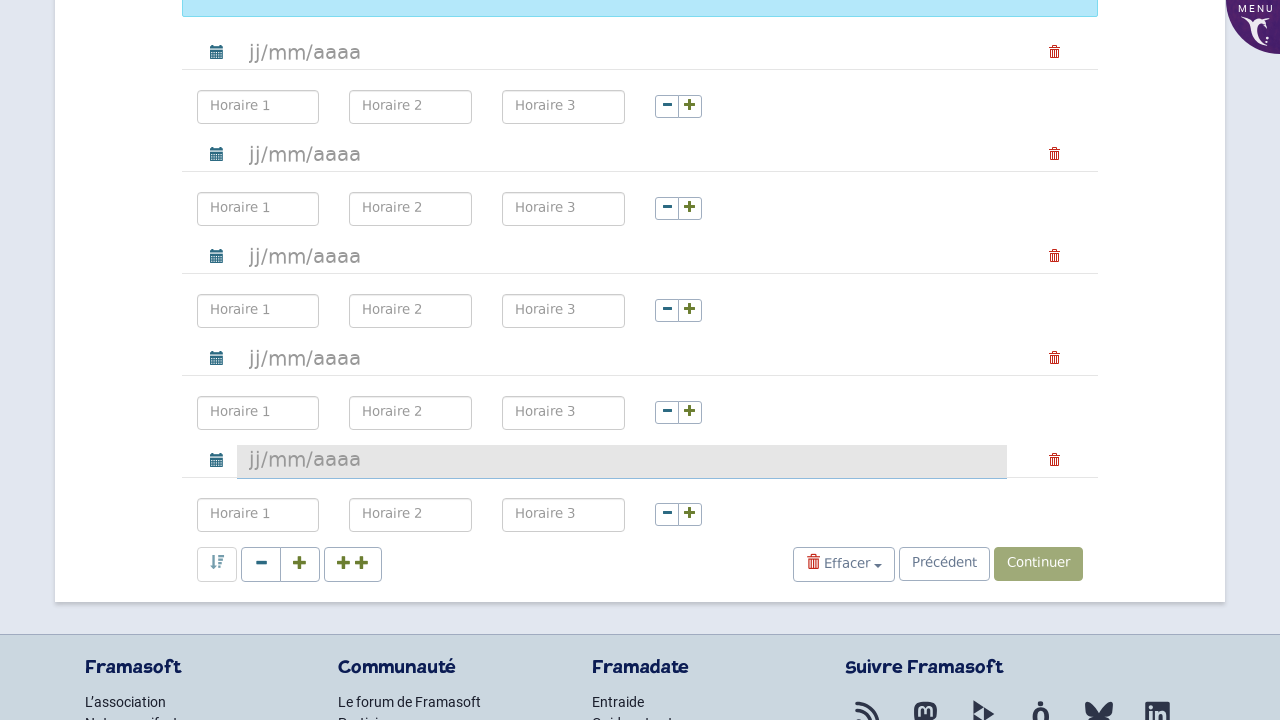

Date field day0 is now visible
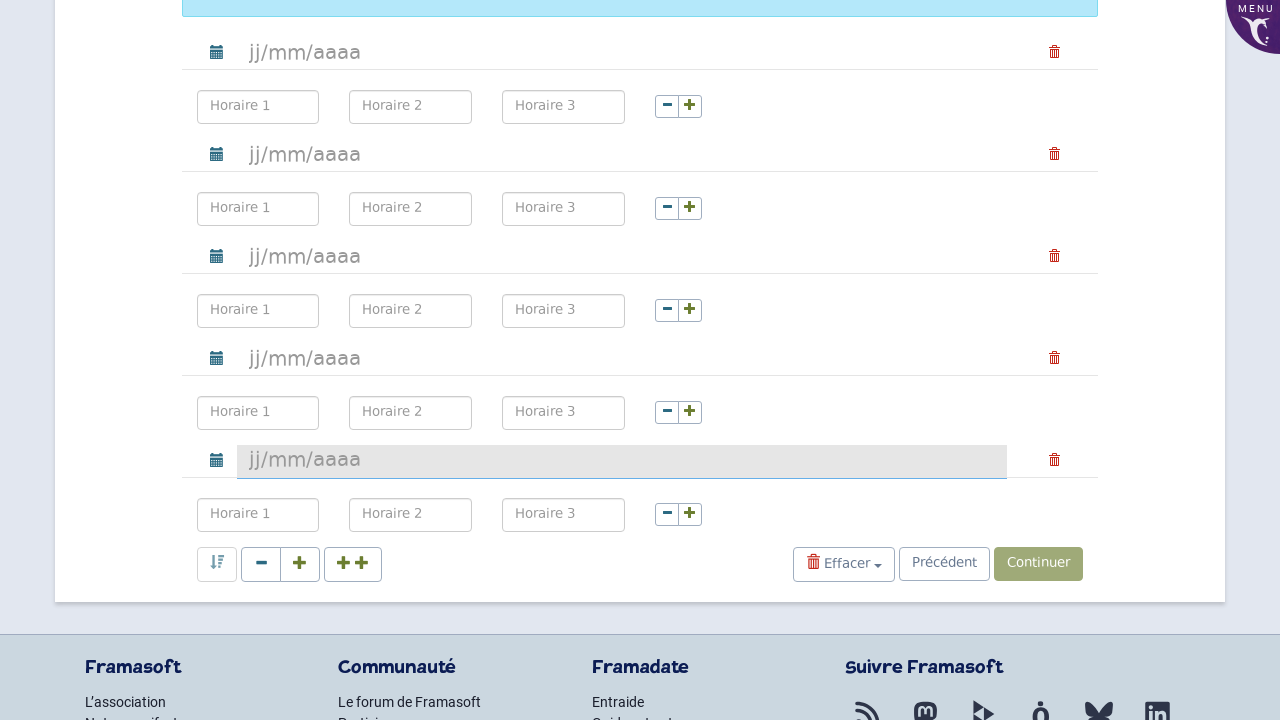

Filled date field day0 with 2026-03-02 on #day0
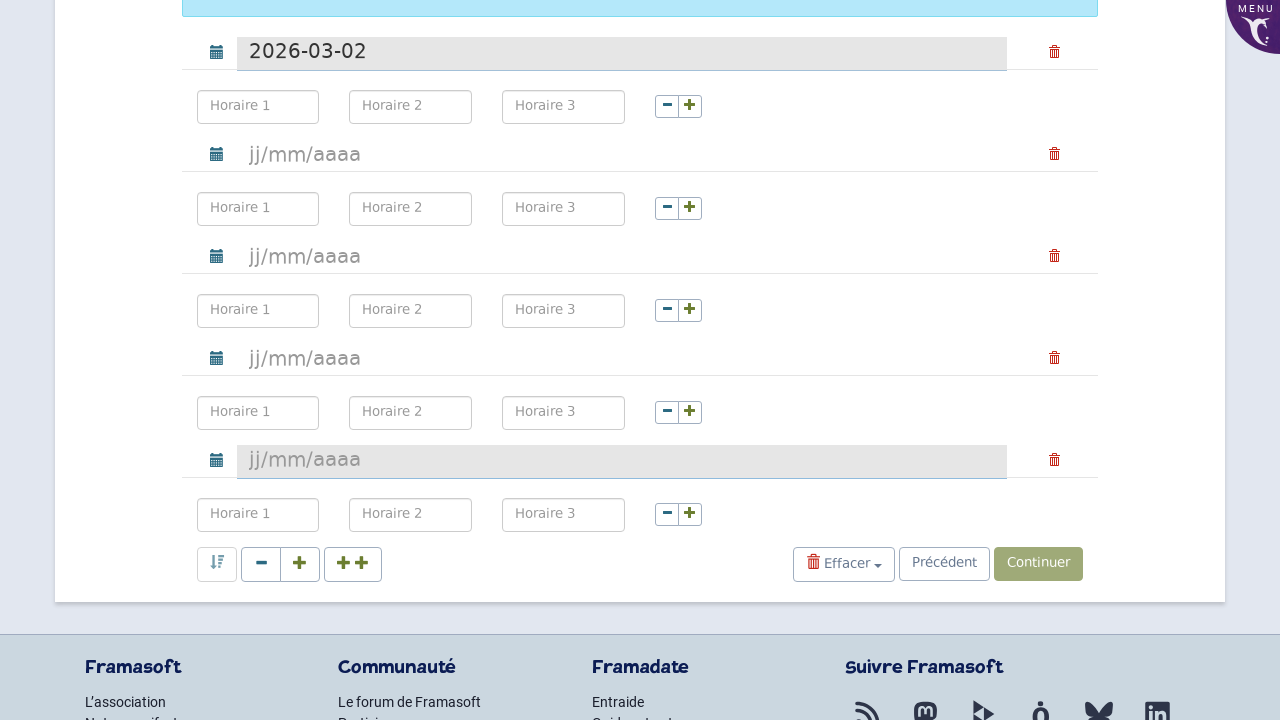

Date field day1 is now visible
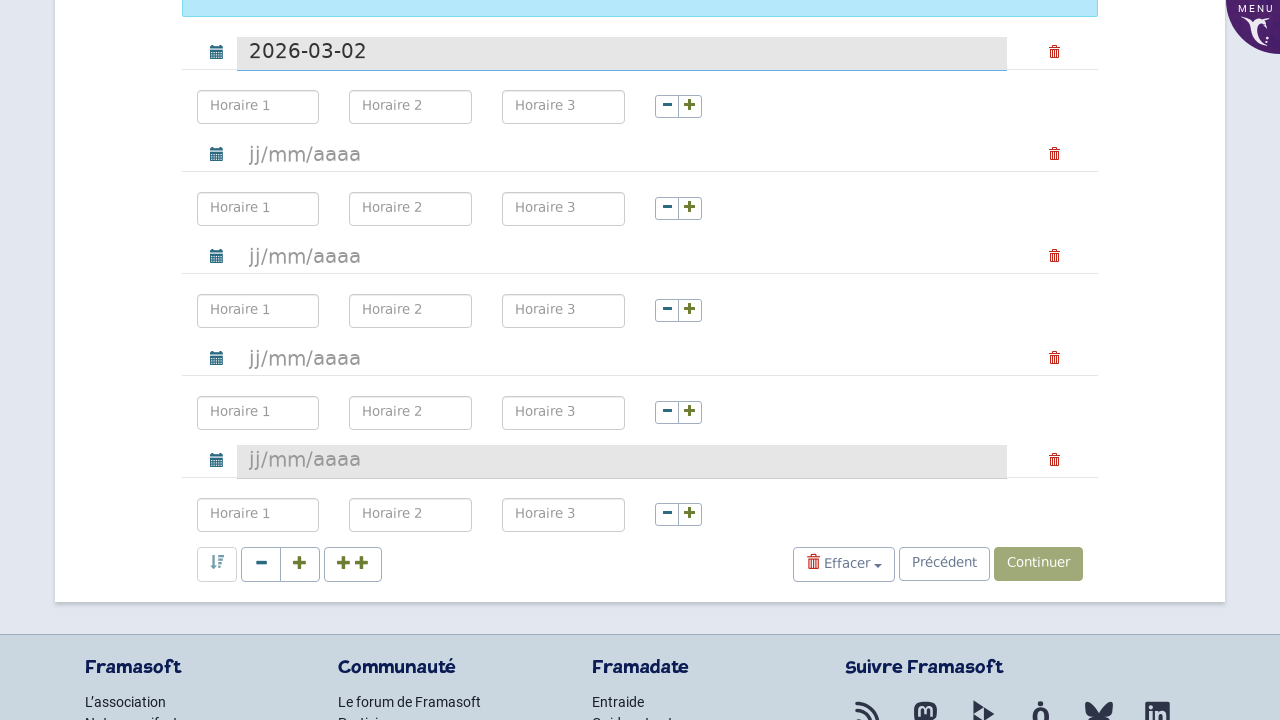

Filled date field day1 with 2026-03-03 on #day1
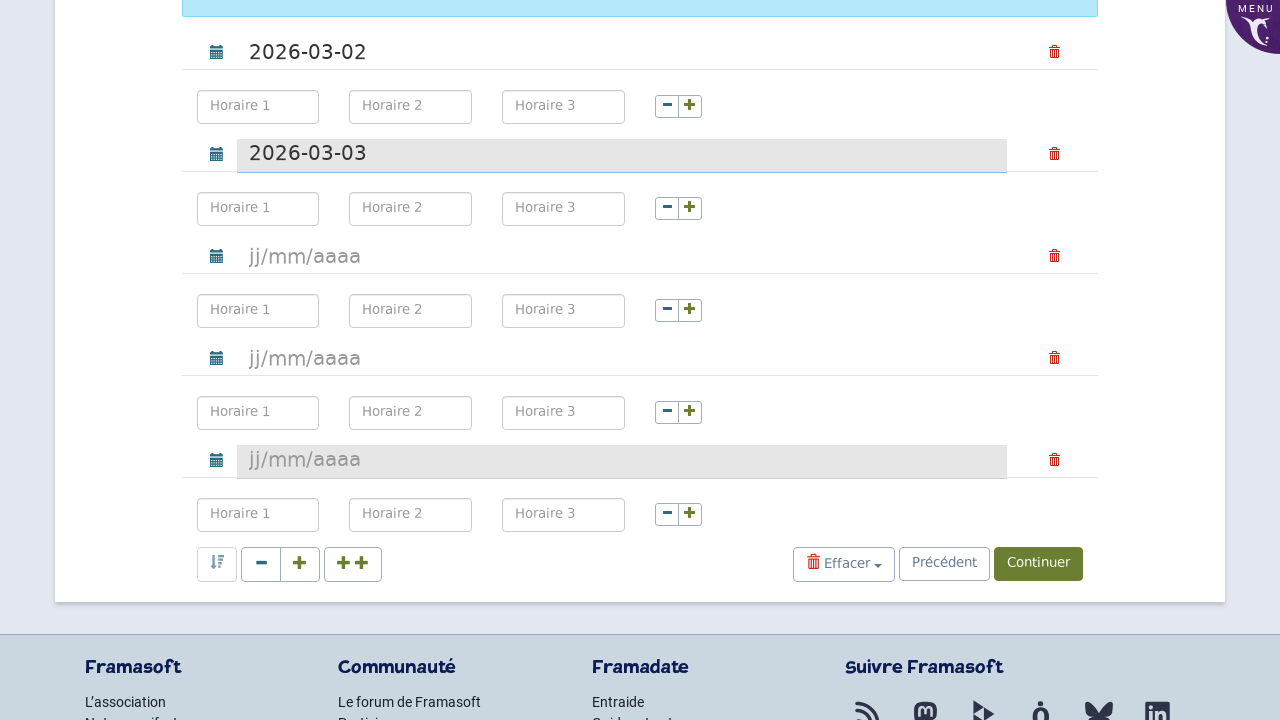

Date field day2 is now visible
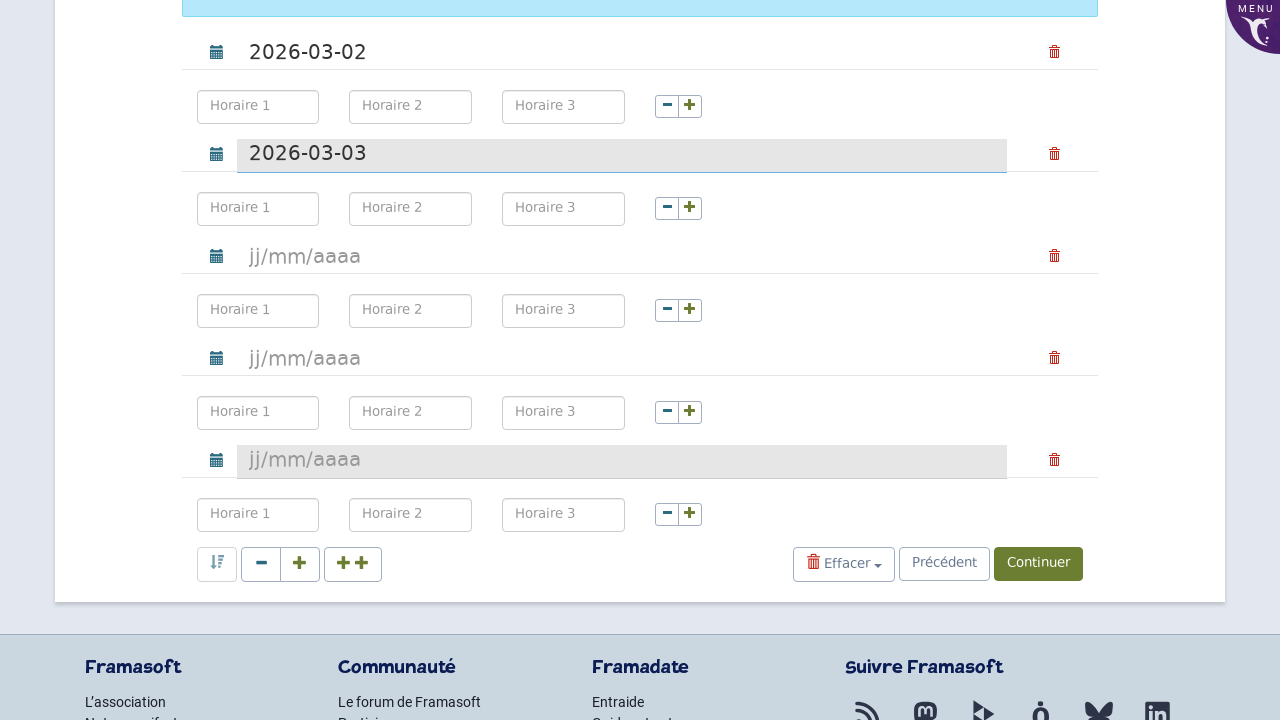

Filled date field day2 with 2026-03-04 on #day2
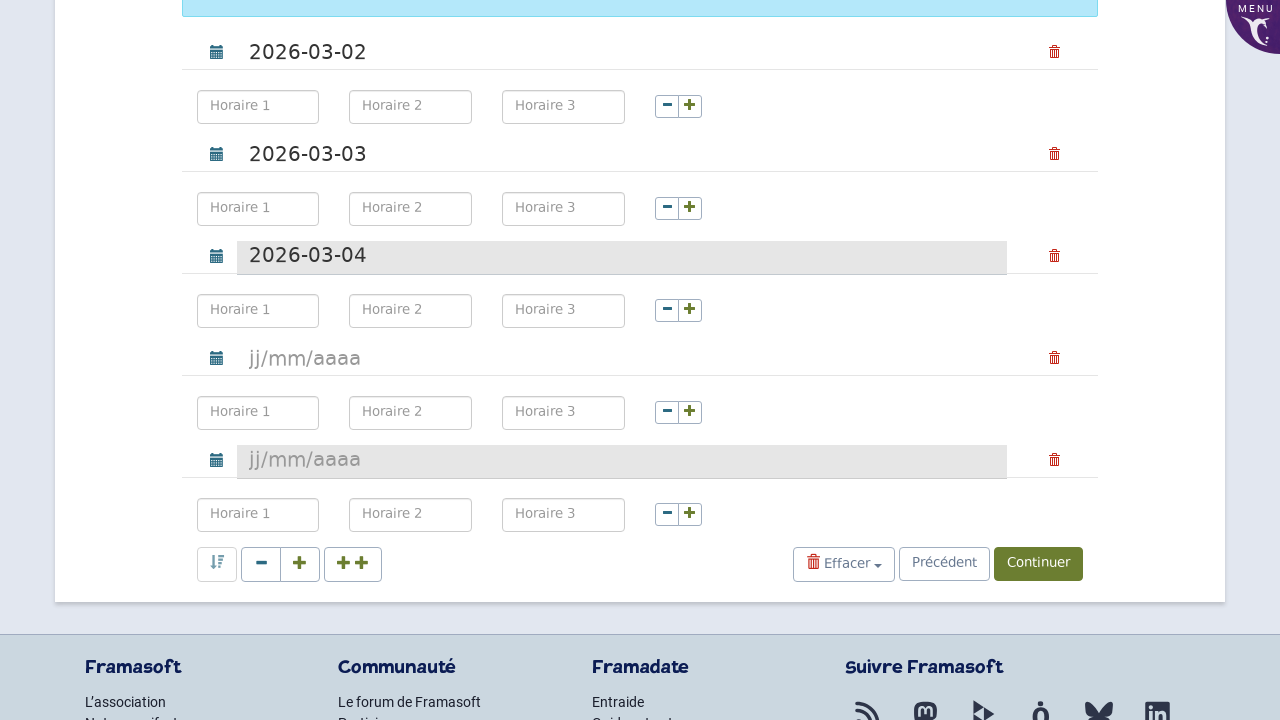

Date field day3 is now visible
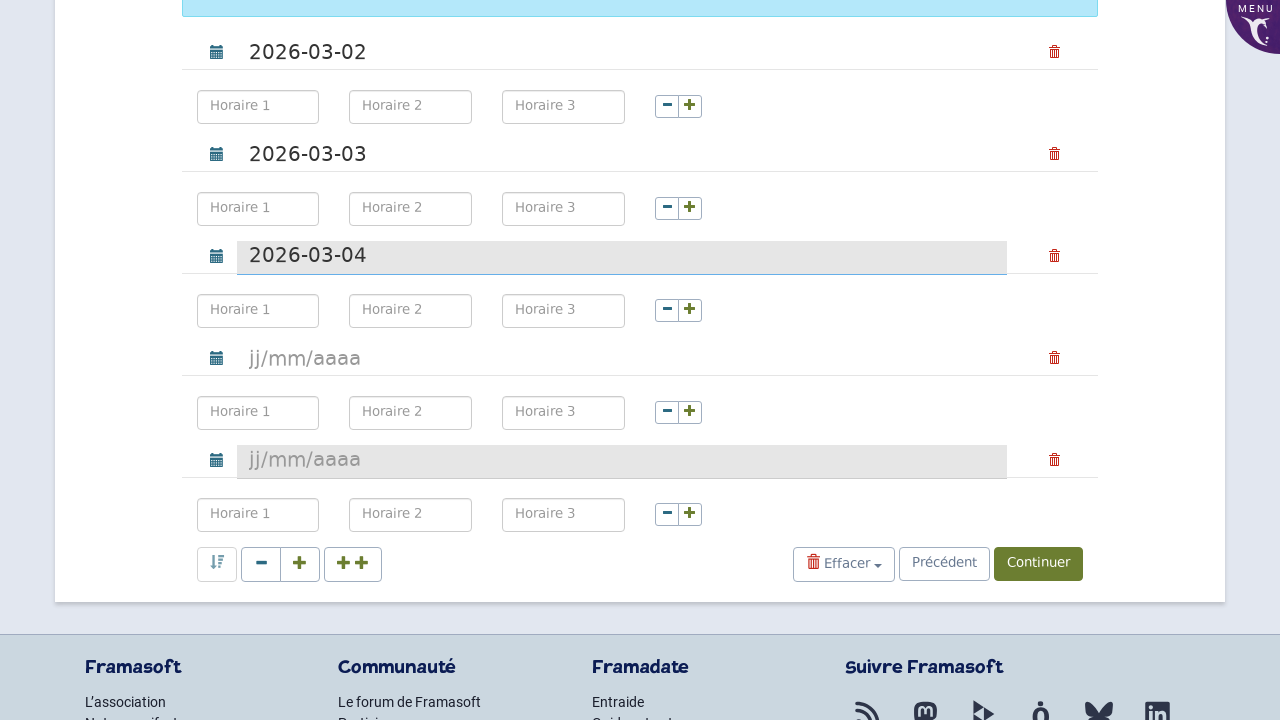

Filled date field day3 with 2026-03-05 on #day3
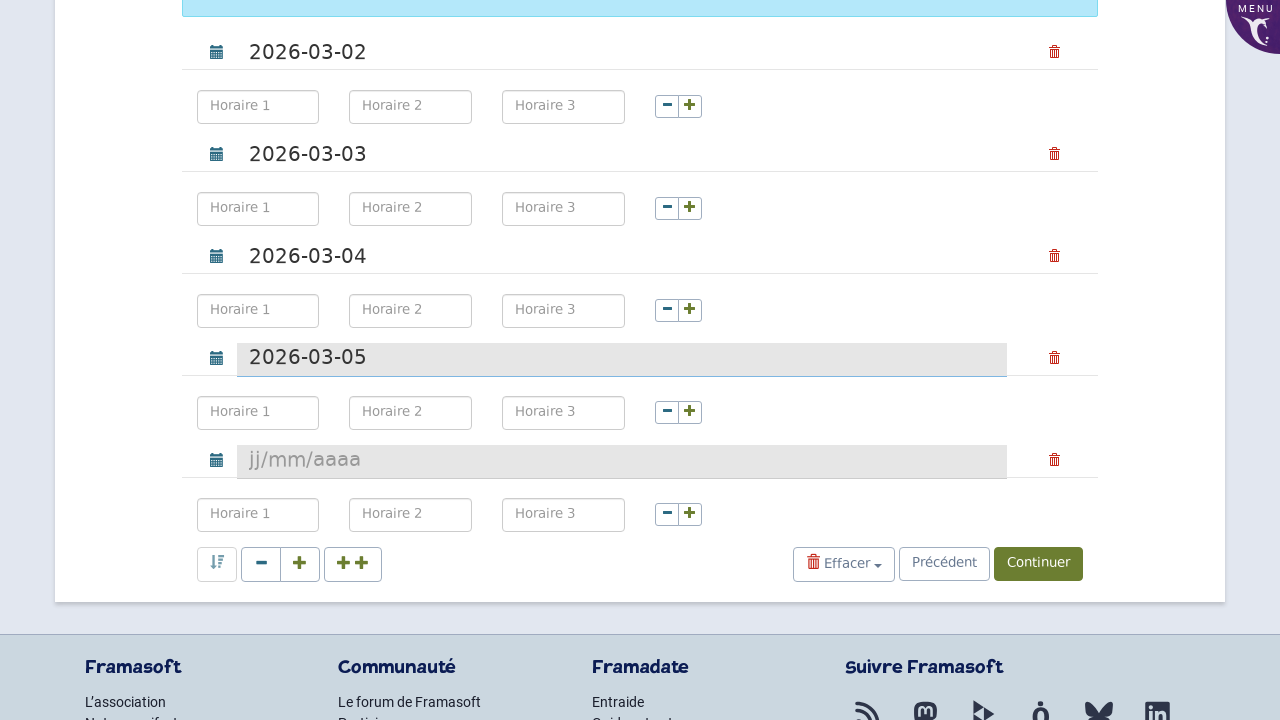

Date field day4 is now visible
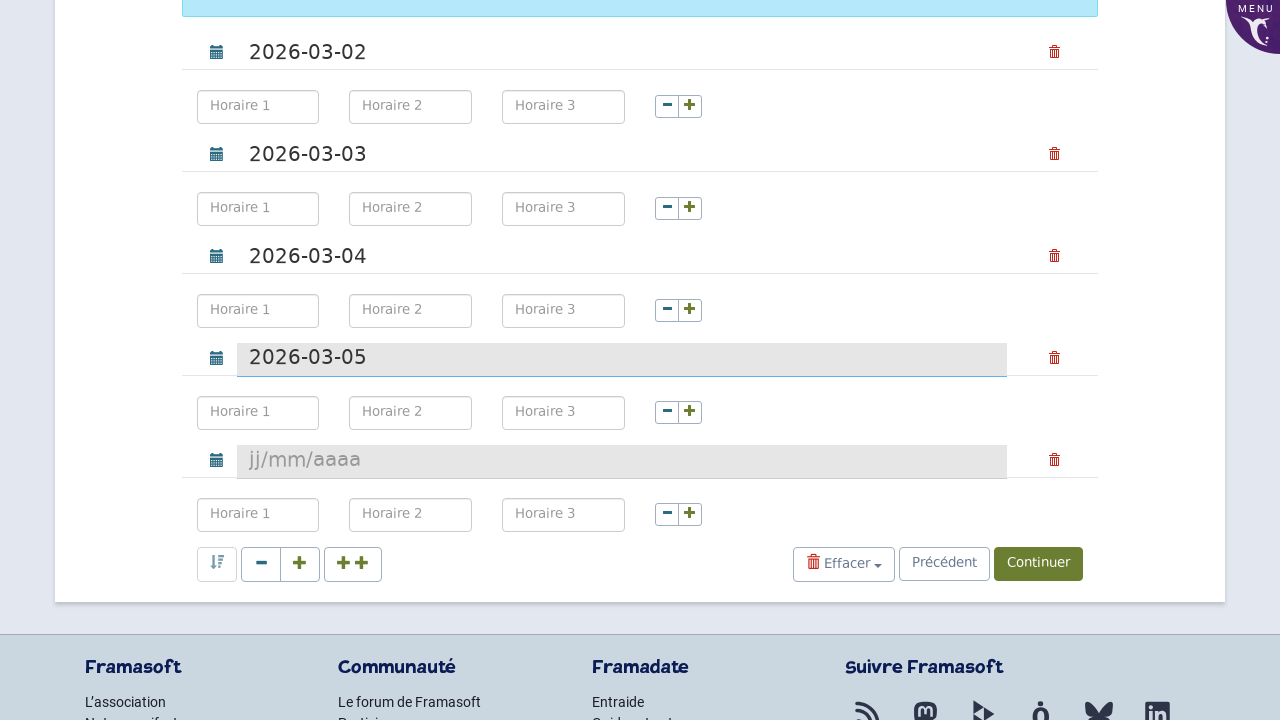

Filled date field day4 with 2026-03-06 on #day4
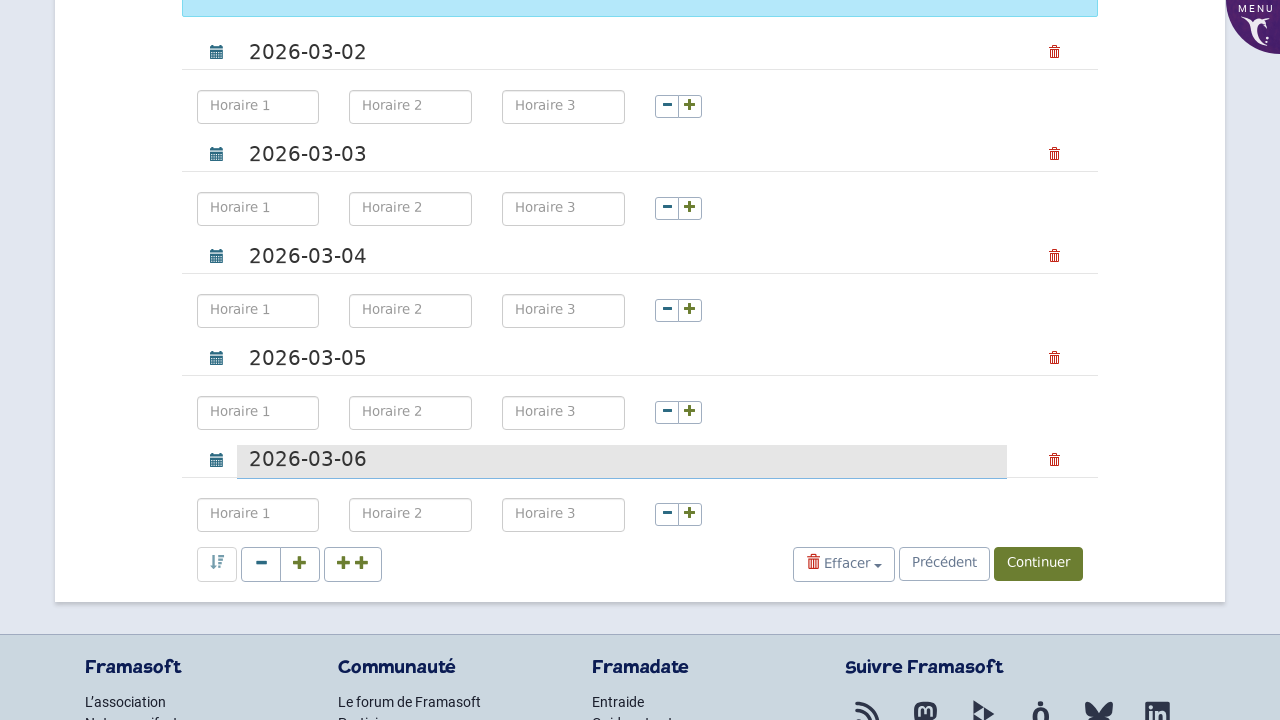

Add a time slot button is now visible
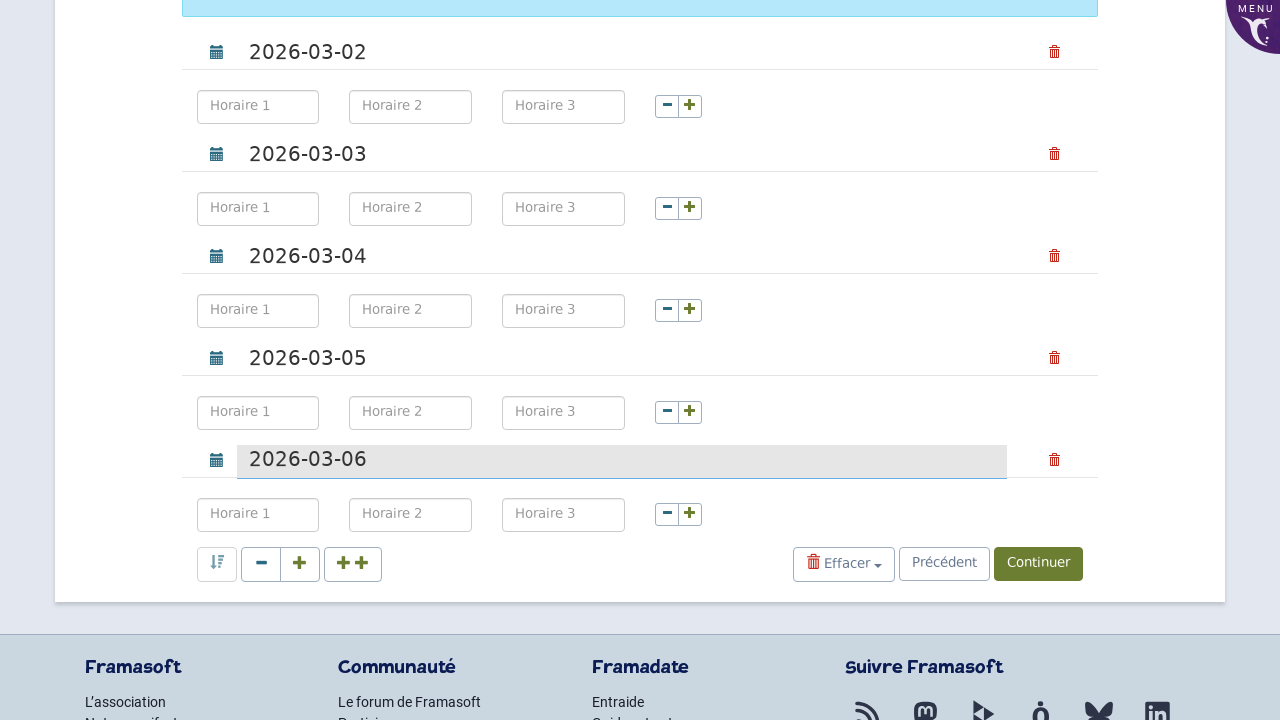

Clicked 'Add a time slot' button (first time) at (690, 106) on button.add-an-hour
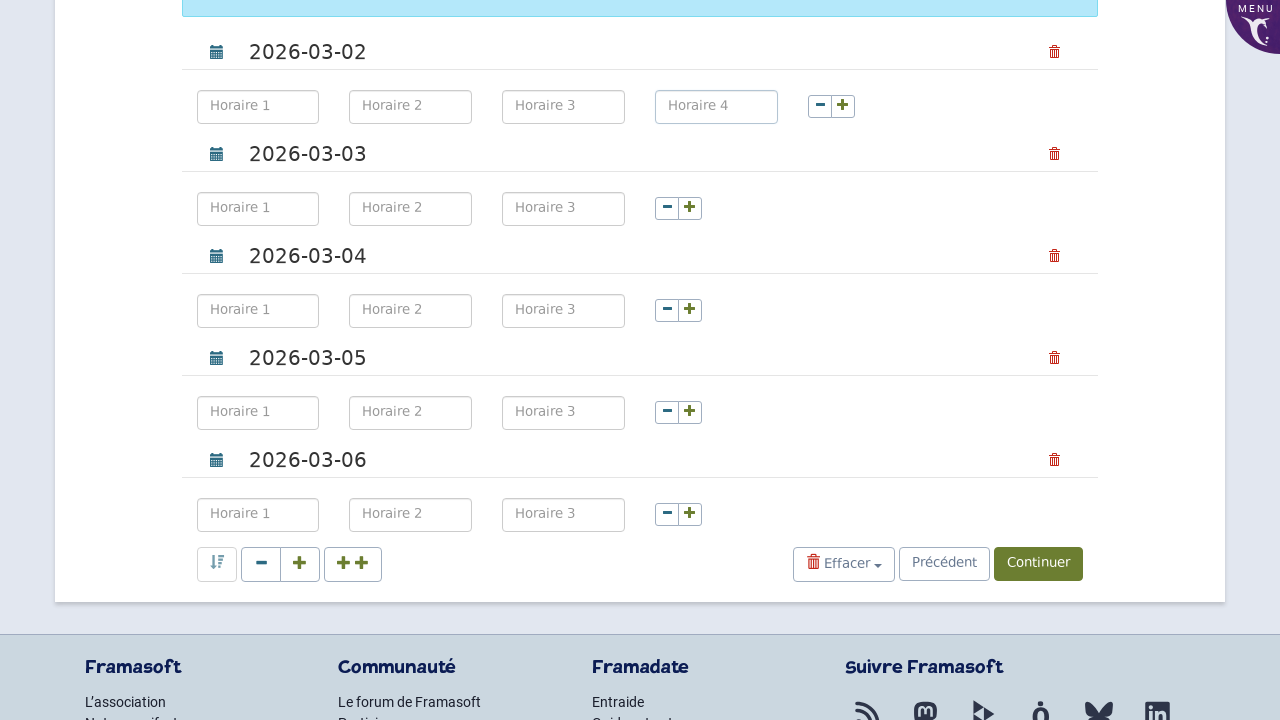

Clicked 'Add a time slot' button (second time) at (843, 106) on button.add-an-hour
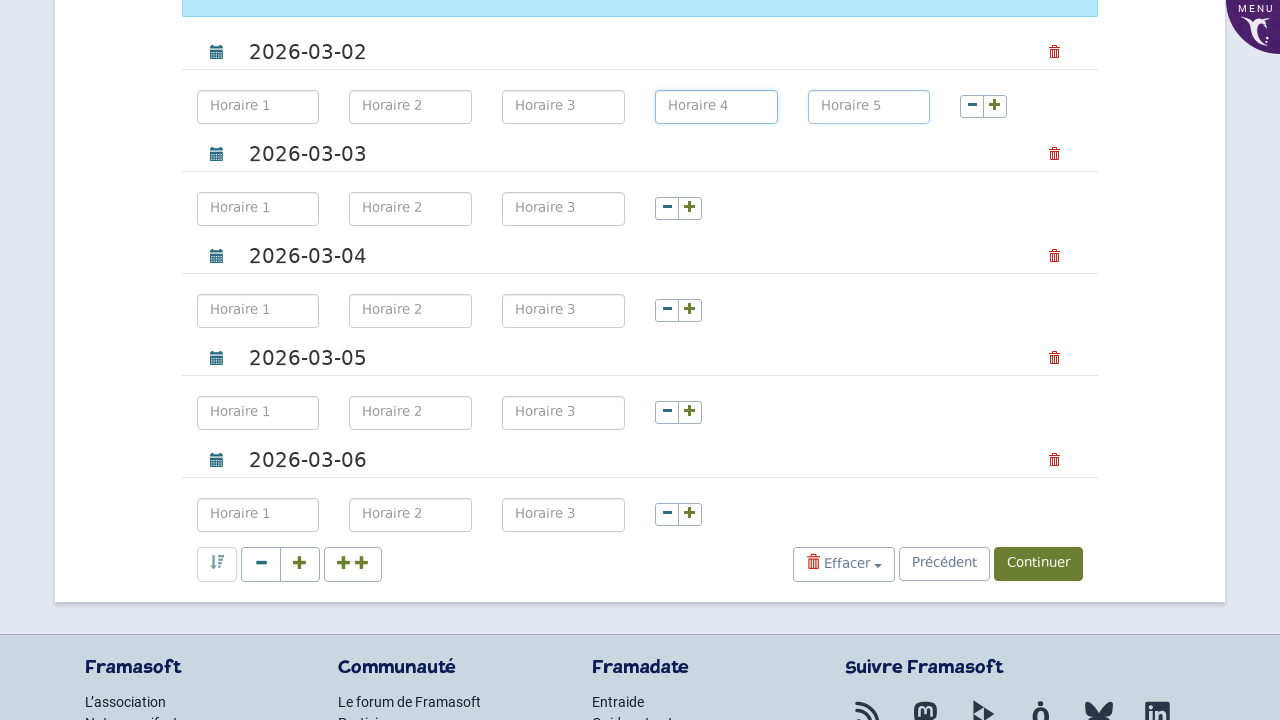

Time slot field d0-h0 is now visible
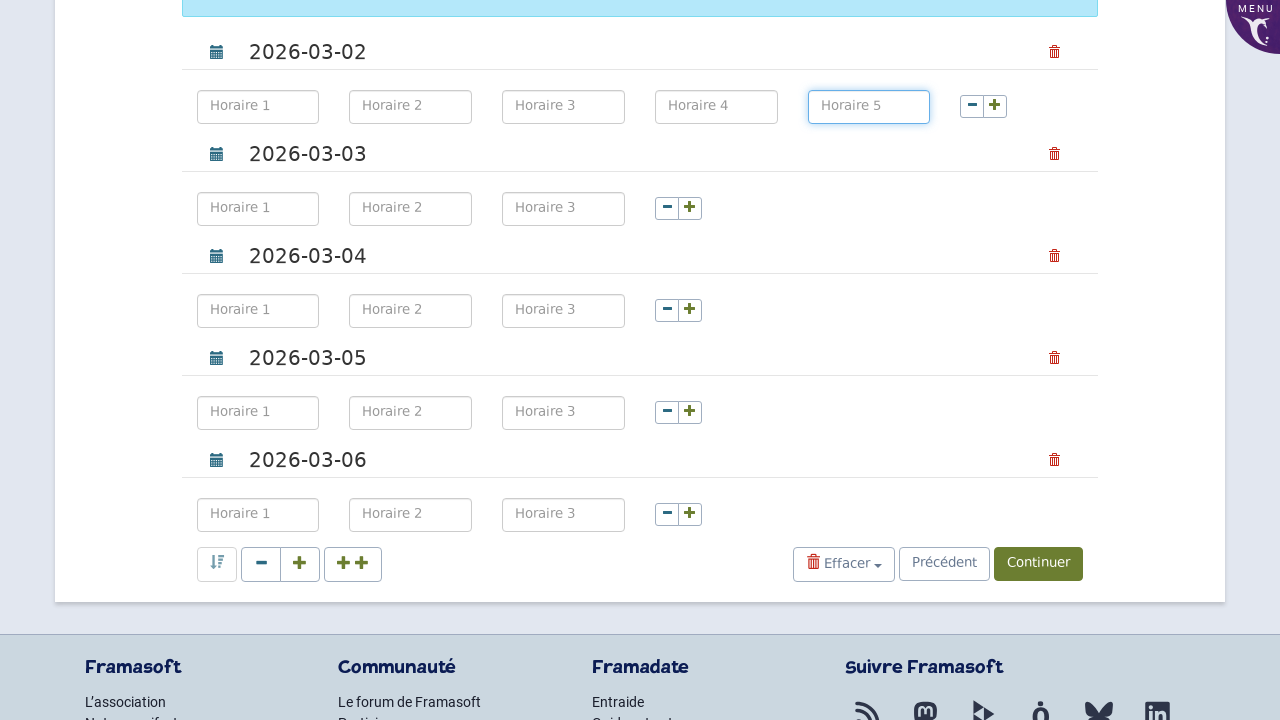

Filled time slot field d0-h0 with time 17:00 on #d0-h0
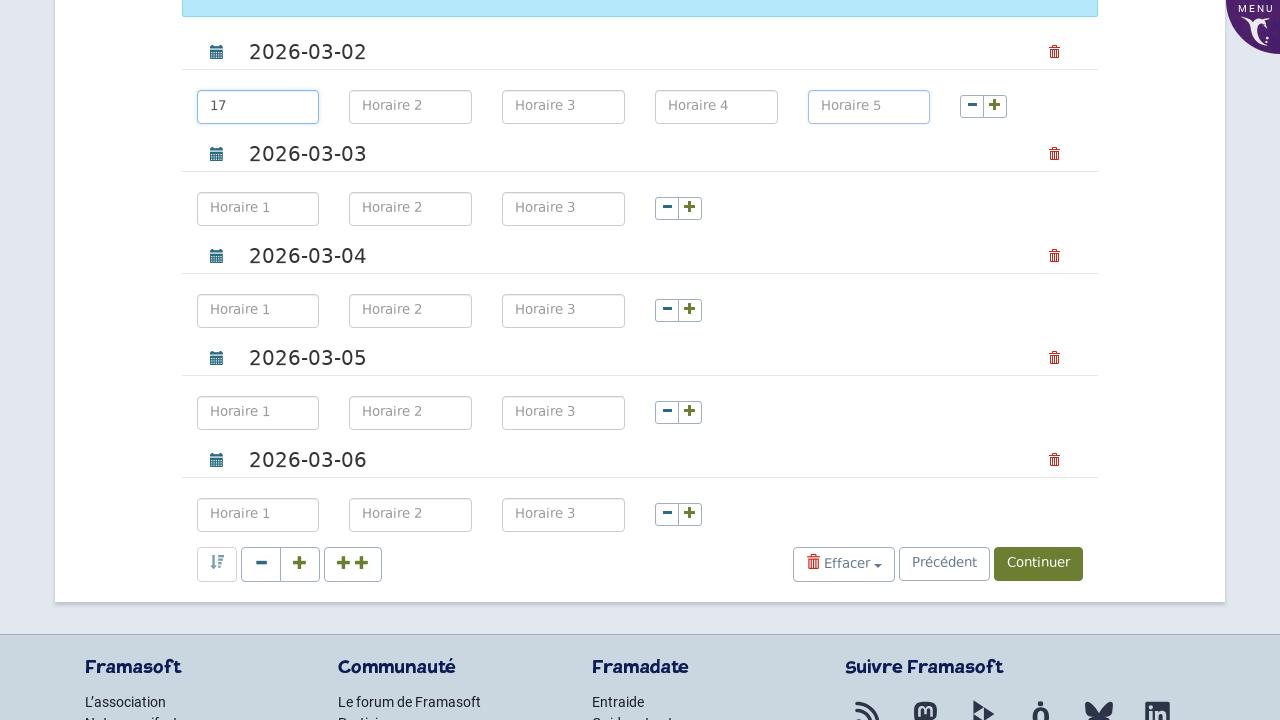

Time slot field d0-h1 is now visible
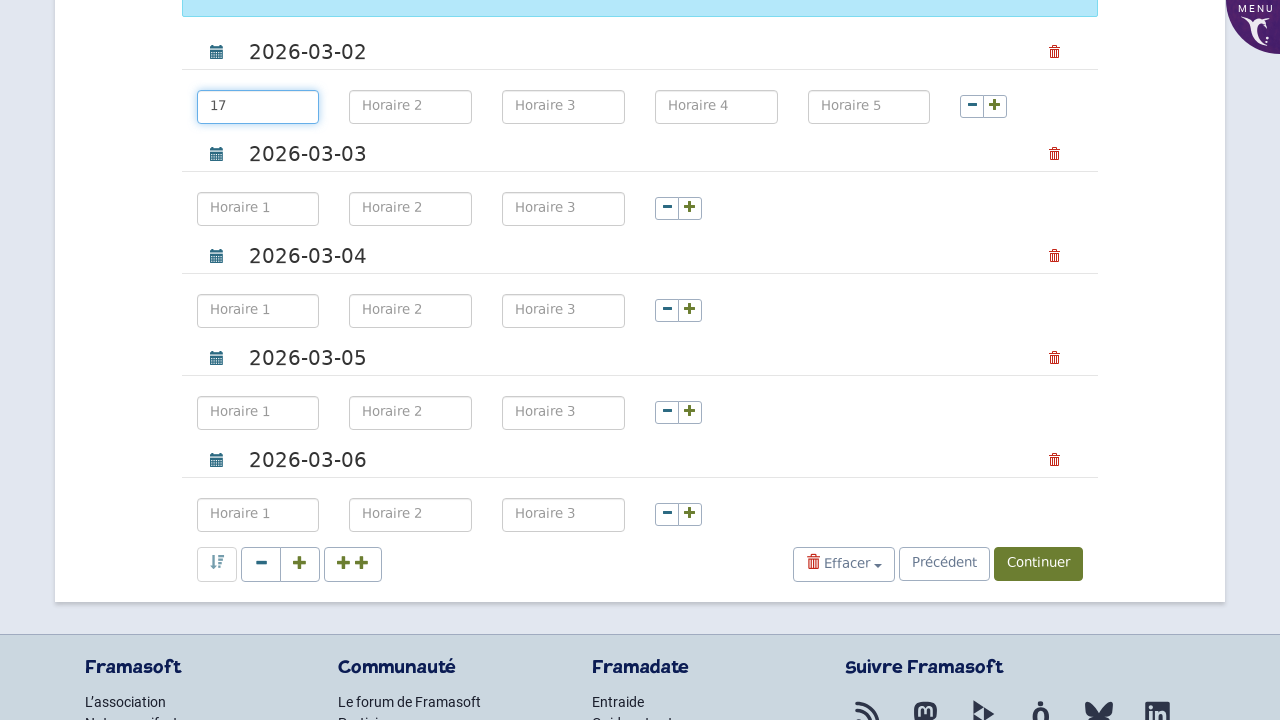

Filled time slot field d0-h1 with time 18:00 on #d0-h1
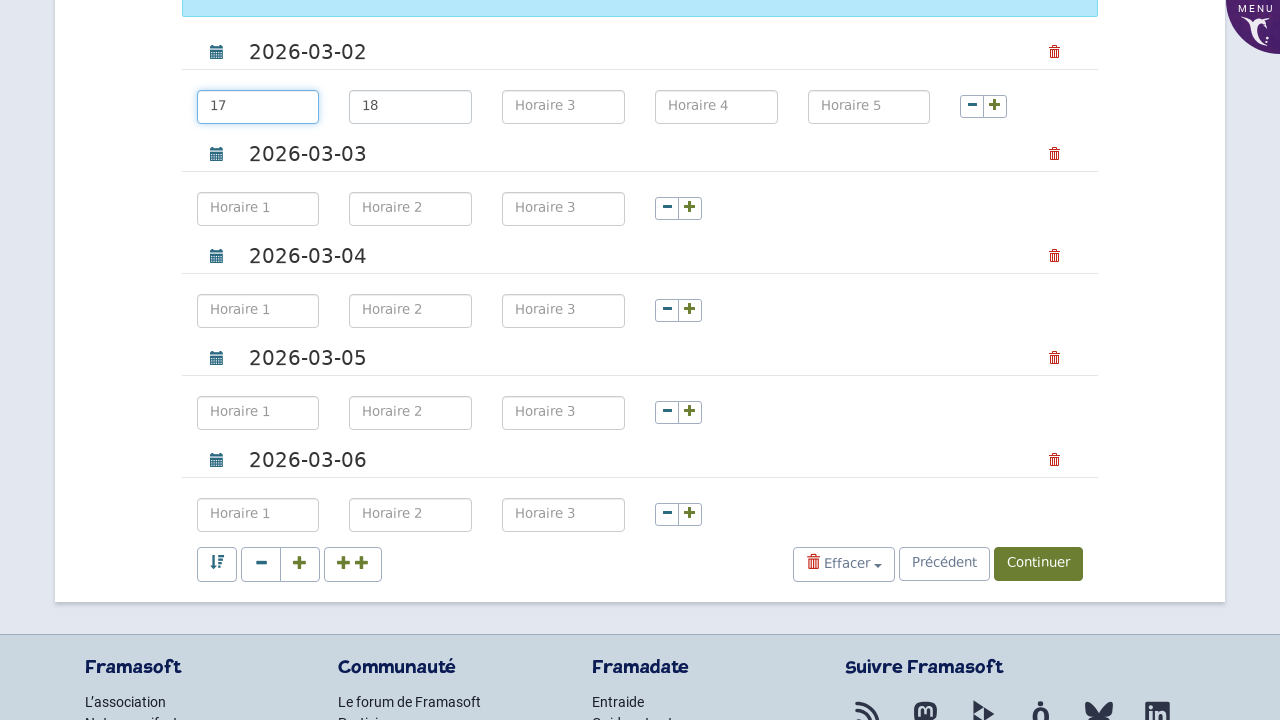

Time slot field d0-h2 is now visible
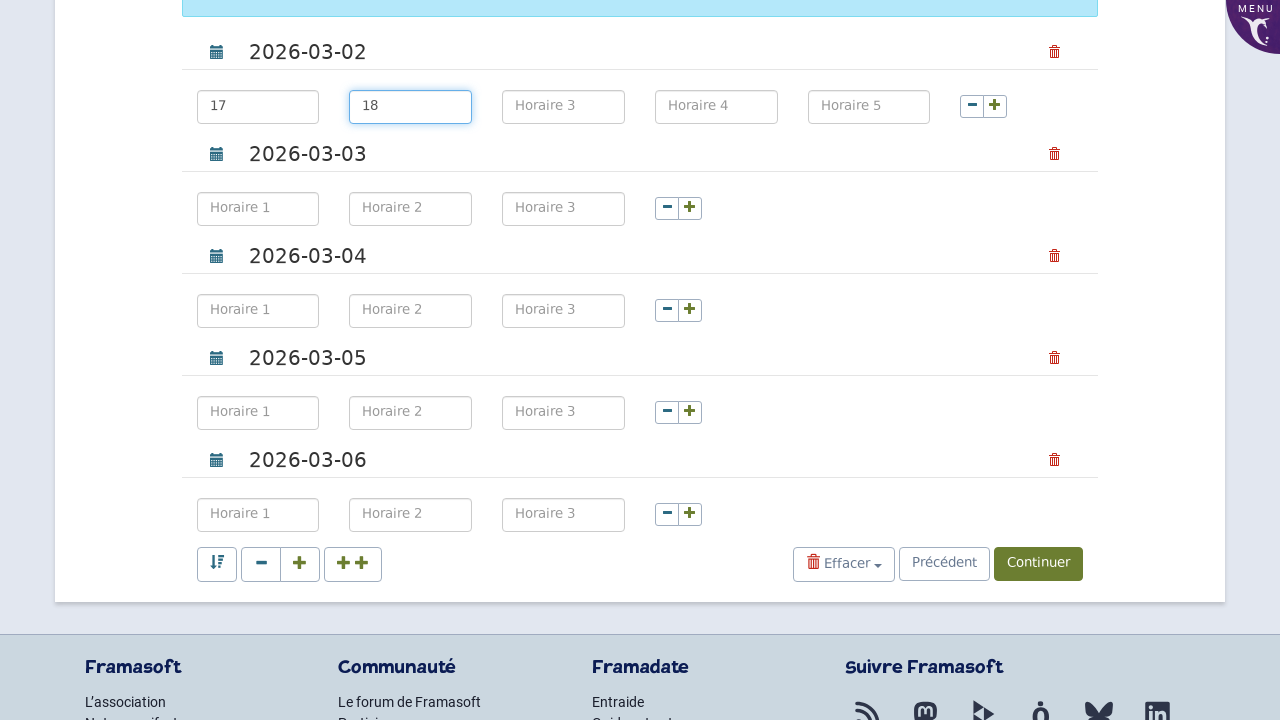

Filled time slot field d0-h2 with time 19:00 on #d0-h2
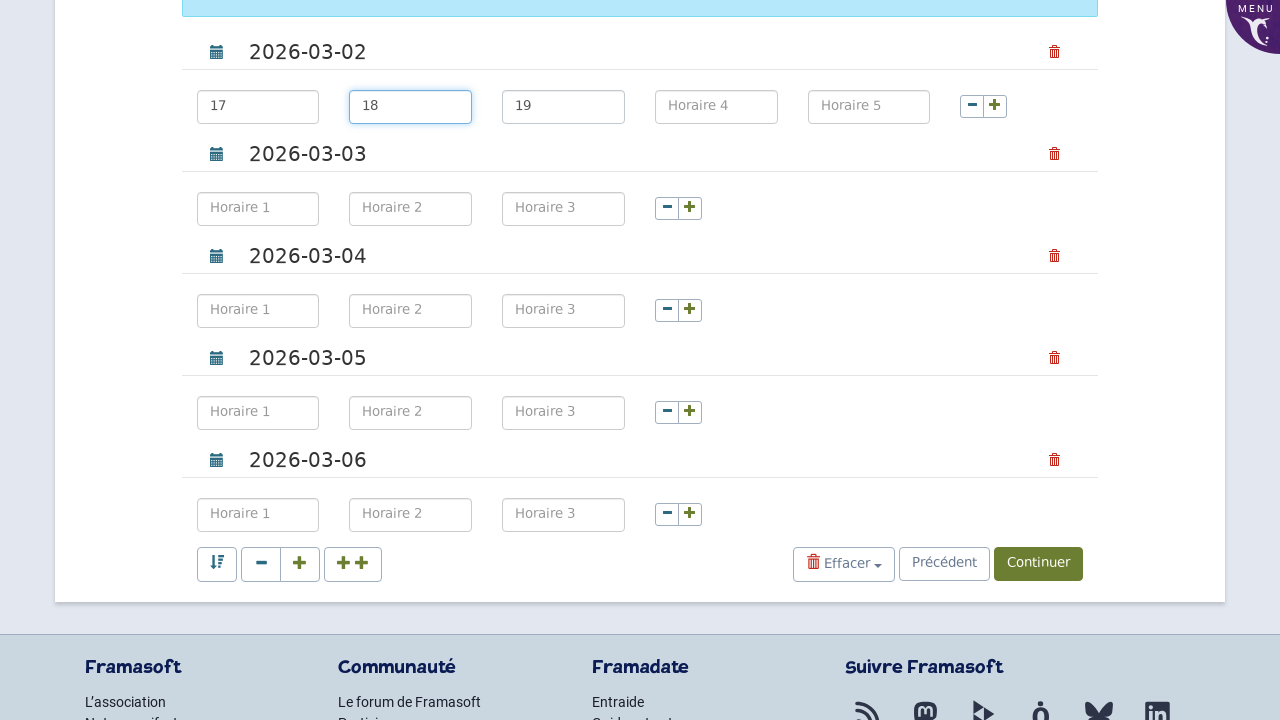

Time slot field d0-h3 is now visible
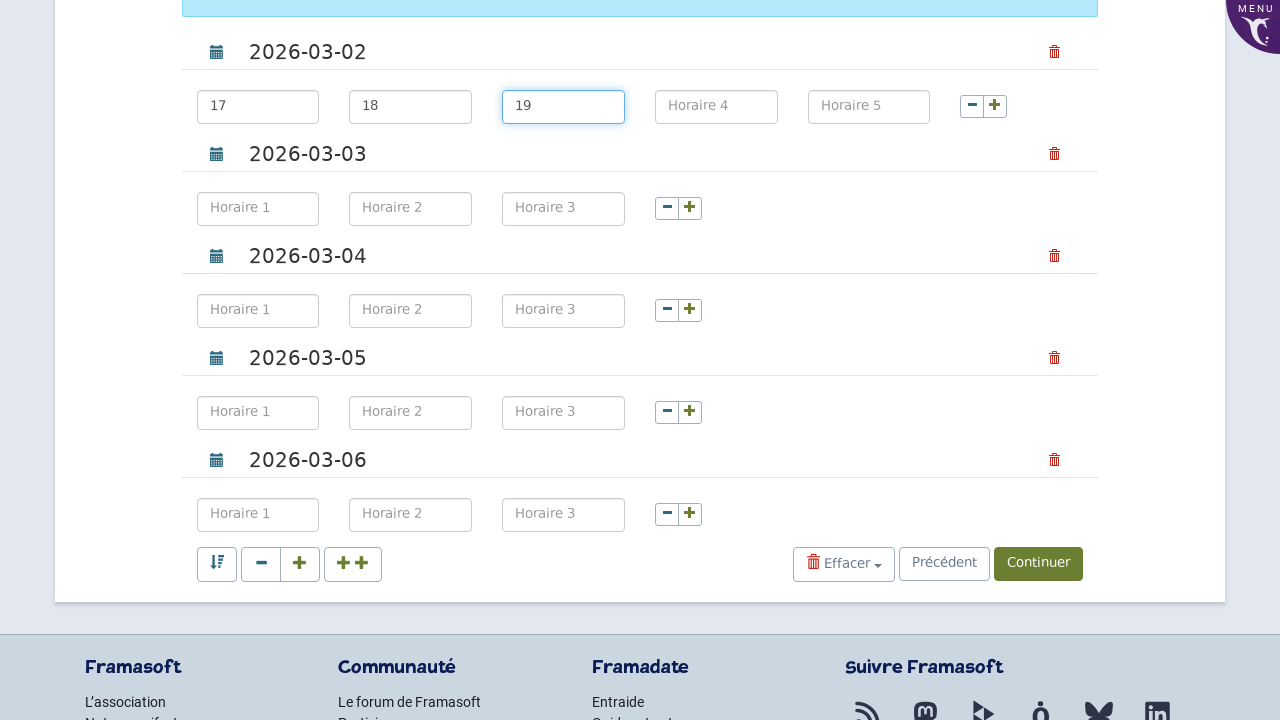

Filled time slot field d0-h3 with time 20:00 on #d0-h3
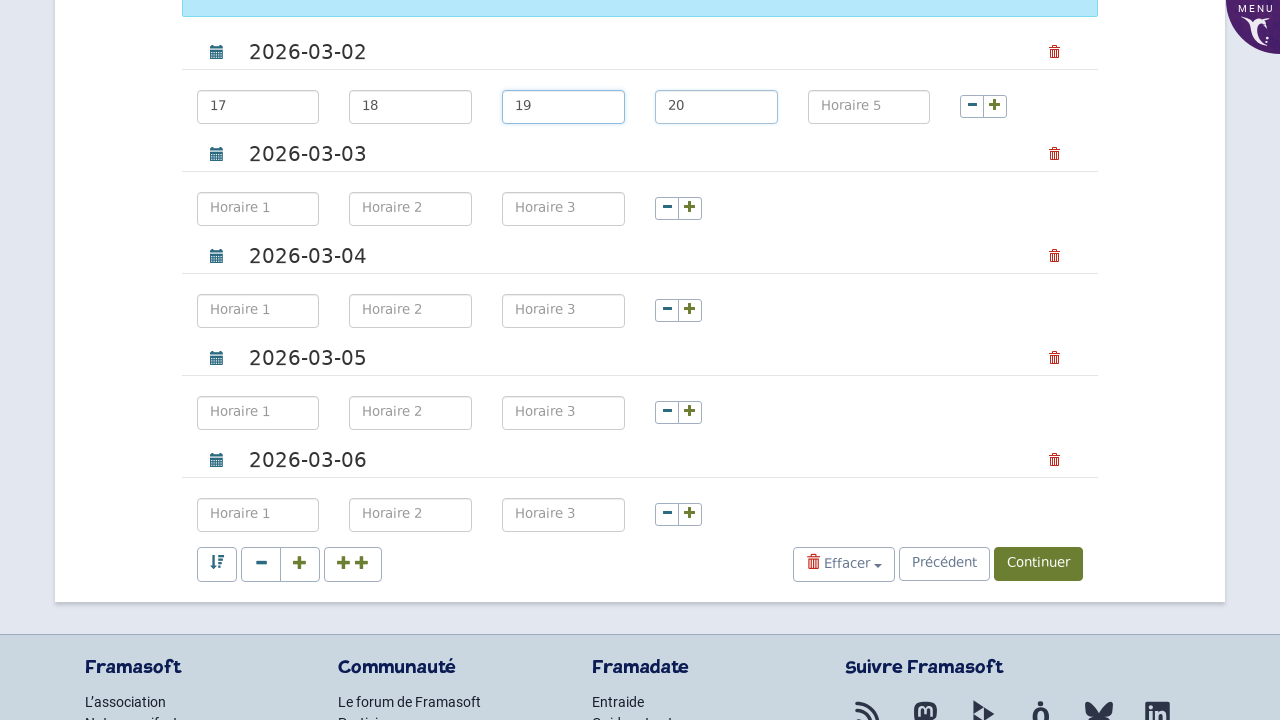

Time slot field d0-h4 is now visible
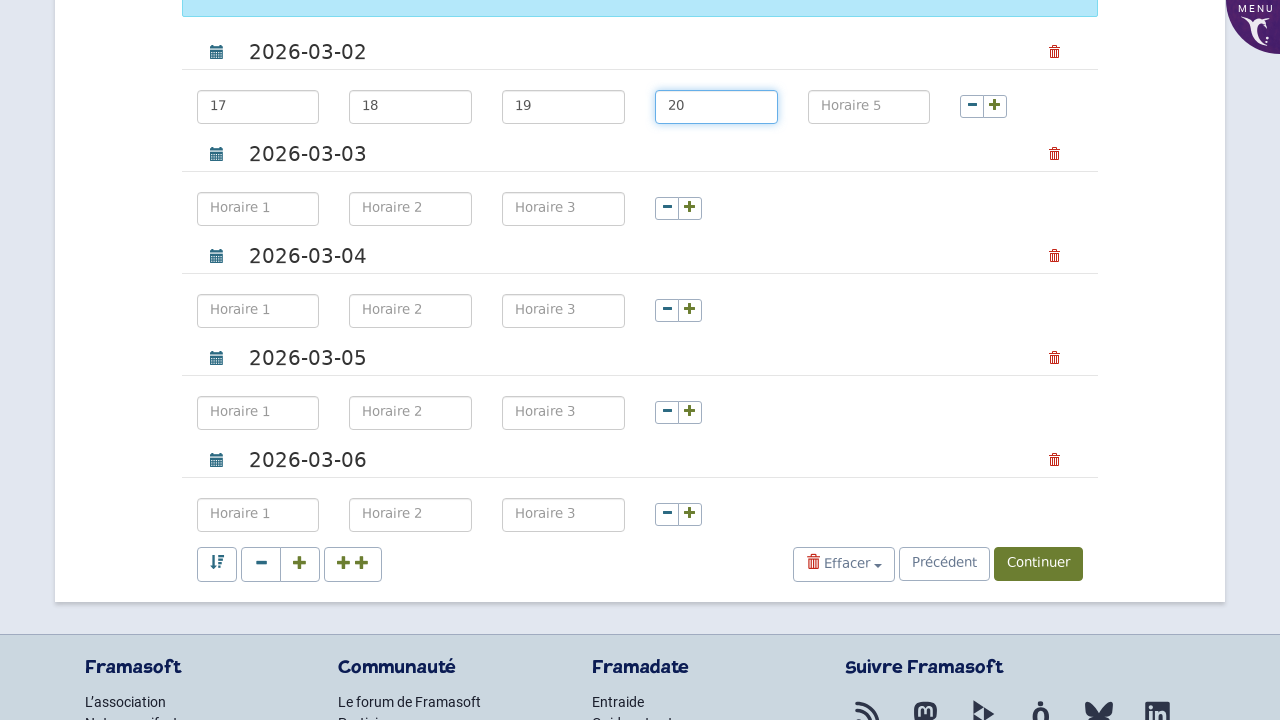

Filled time slot field d0-h4 with time 21:00 on #d0-h4
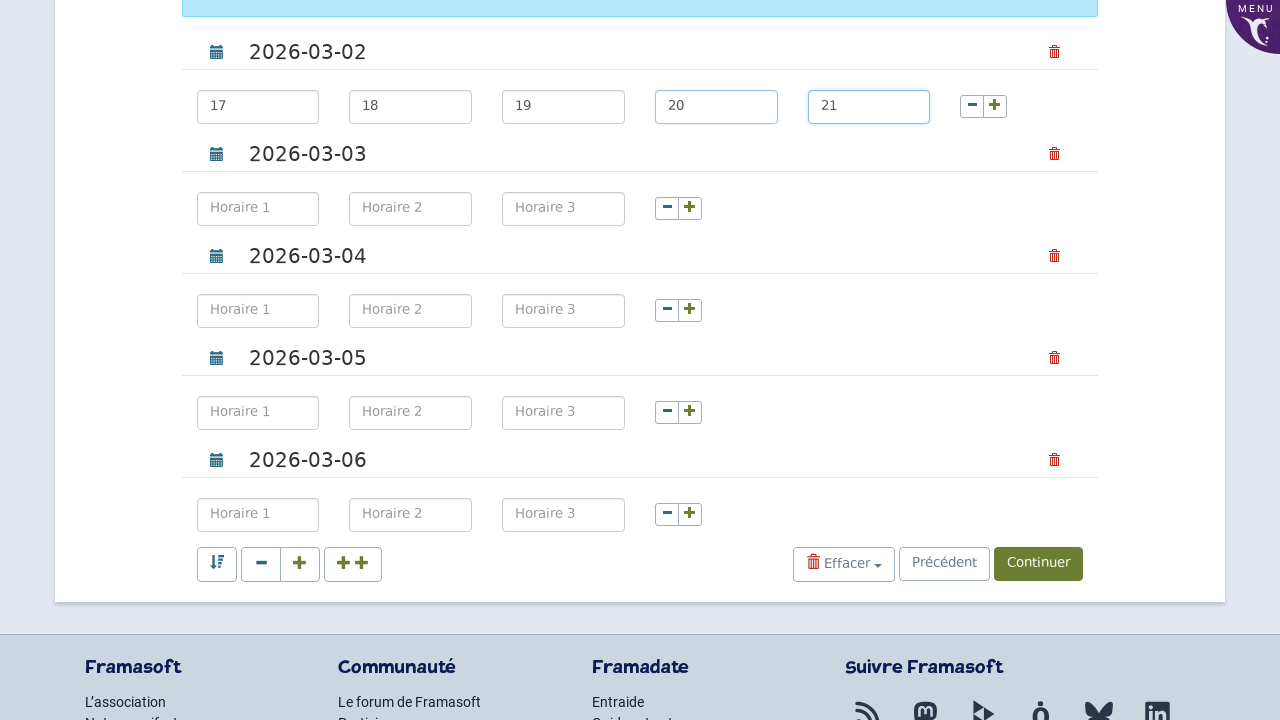

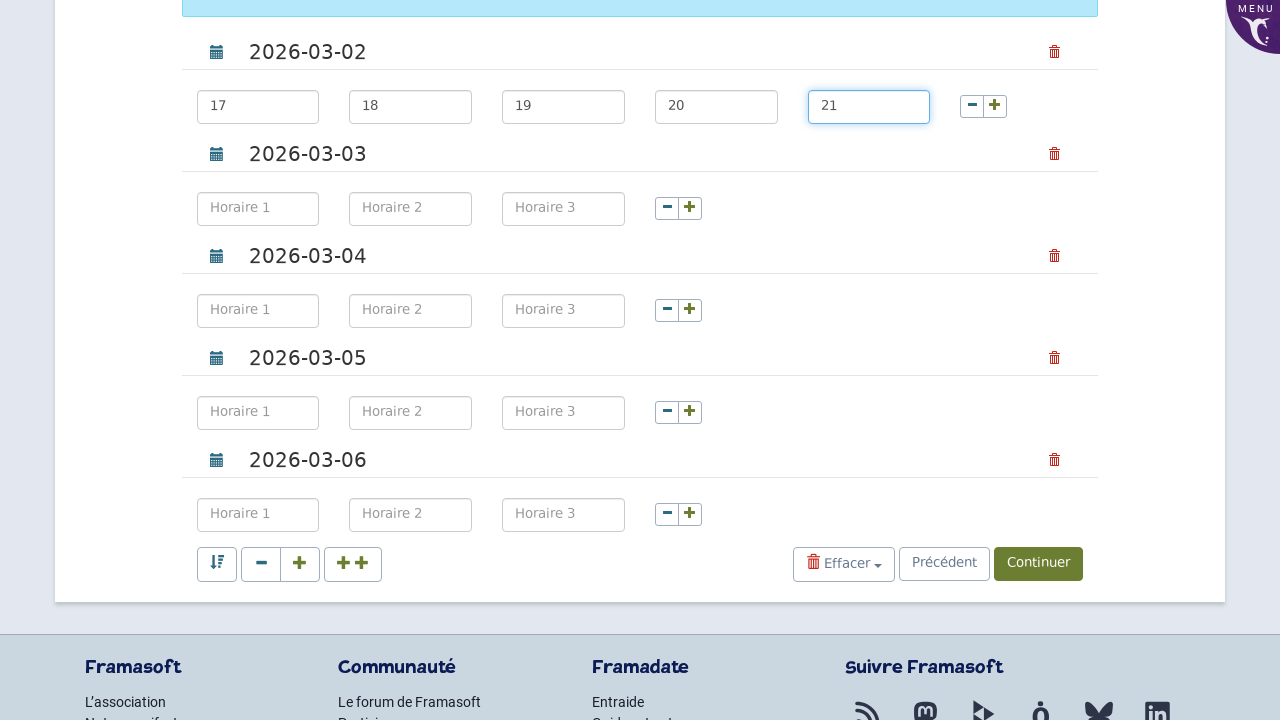